Verifies the page title of Selenium website and navigates to the Downloads page to verify its title

Starting URL: https://selenium.dev

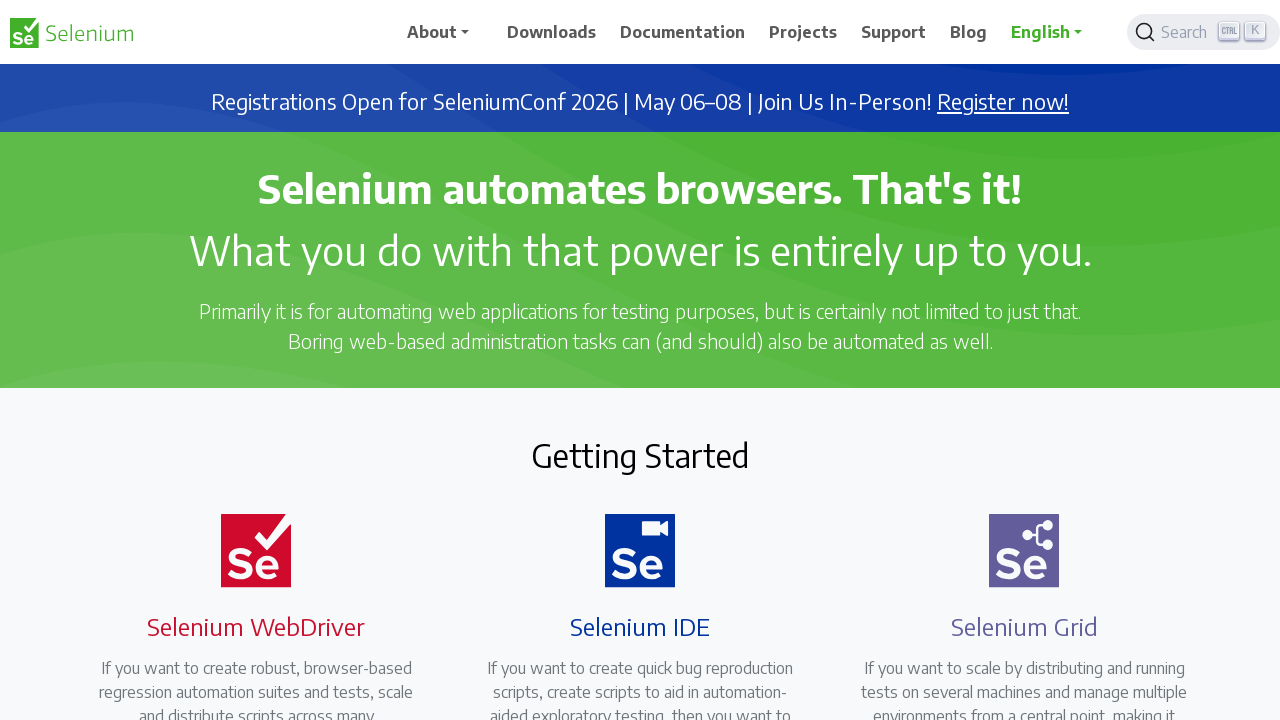

Retrieved page title from Selenium website
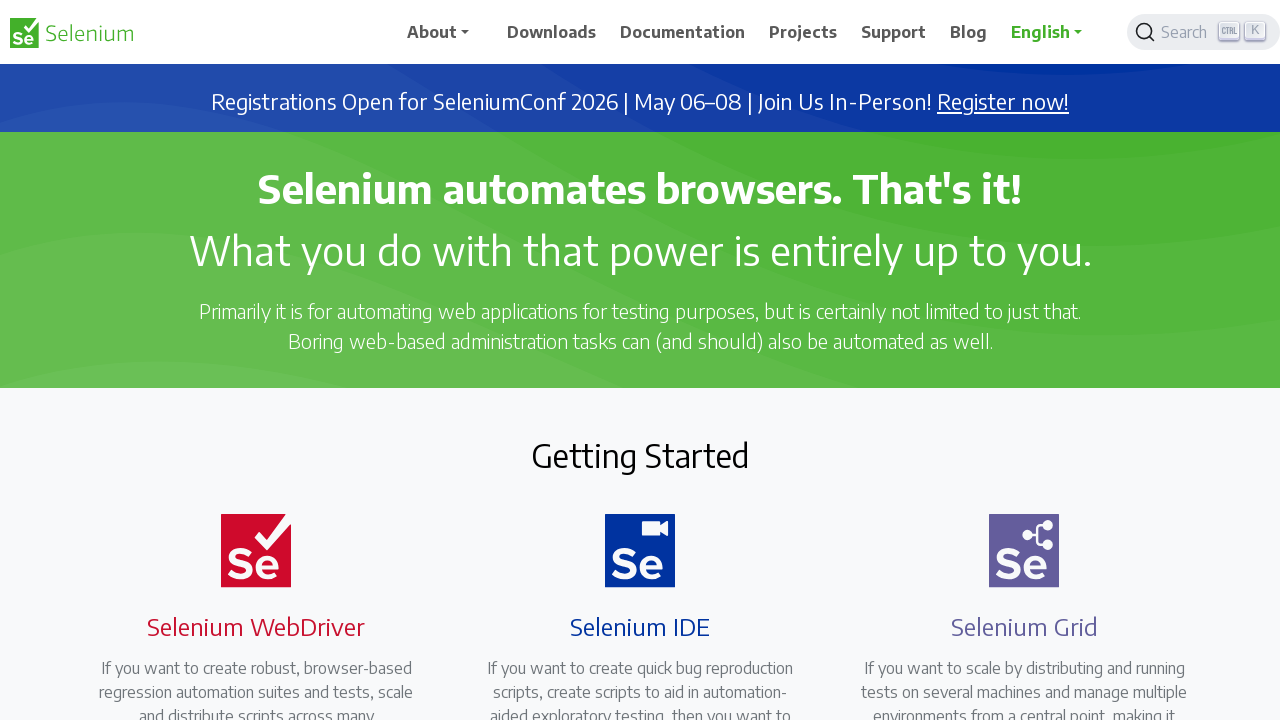

Verified main page title matches expected 'Selenium'
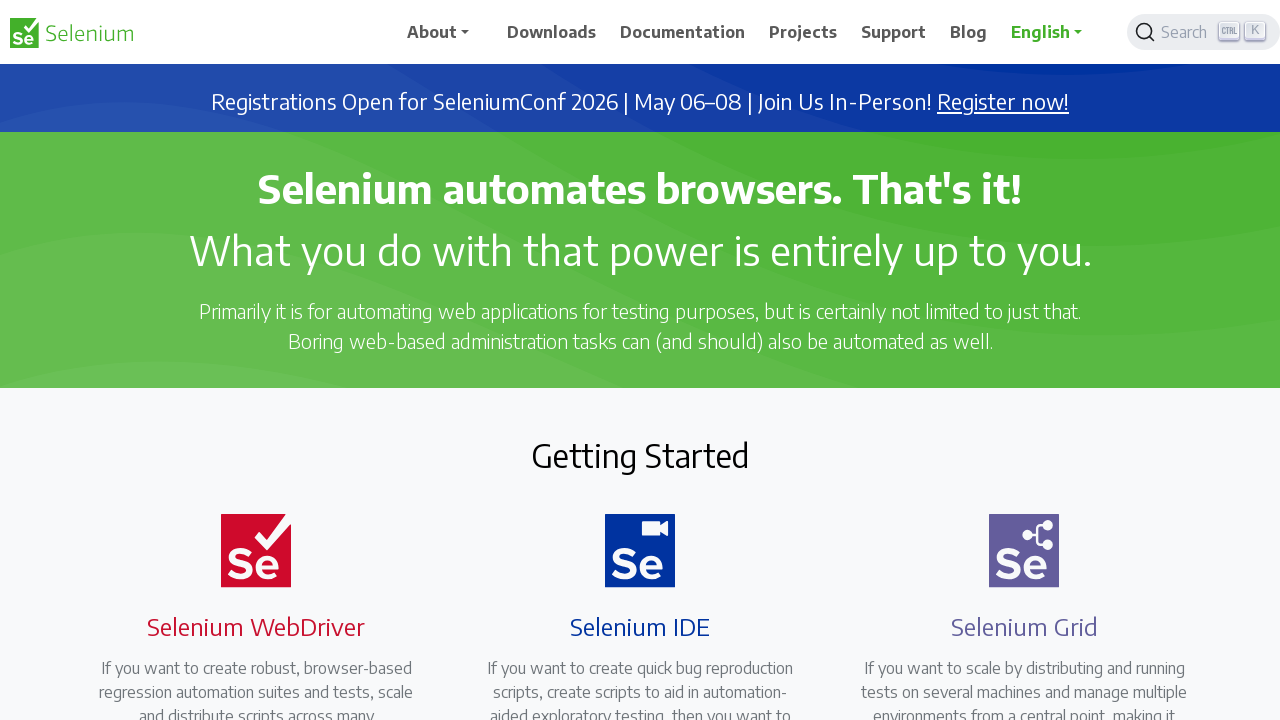

Clicked on Downloads link at (552, 32) on xpath=//span[contains(.,'Downloads')]
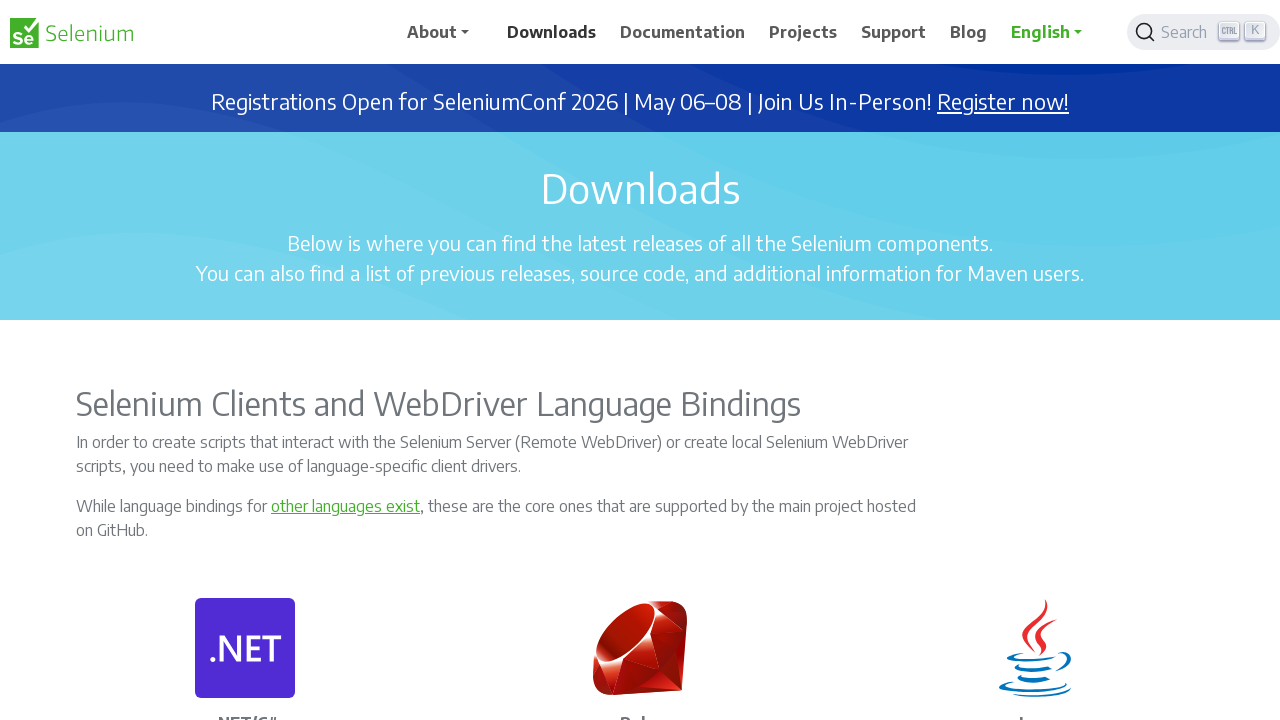

Waited for Downloads page to load
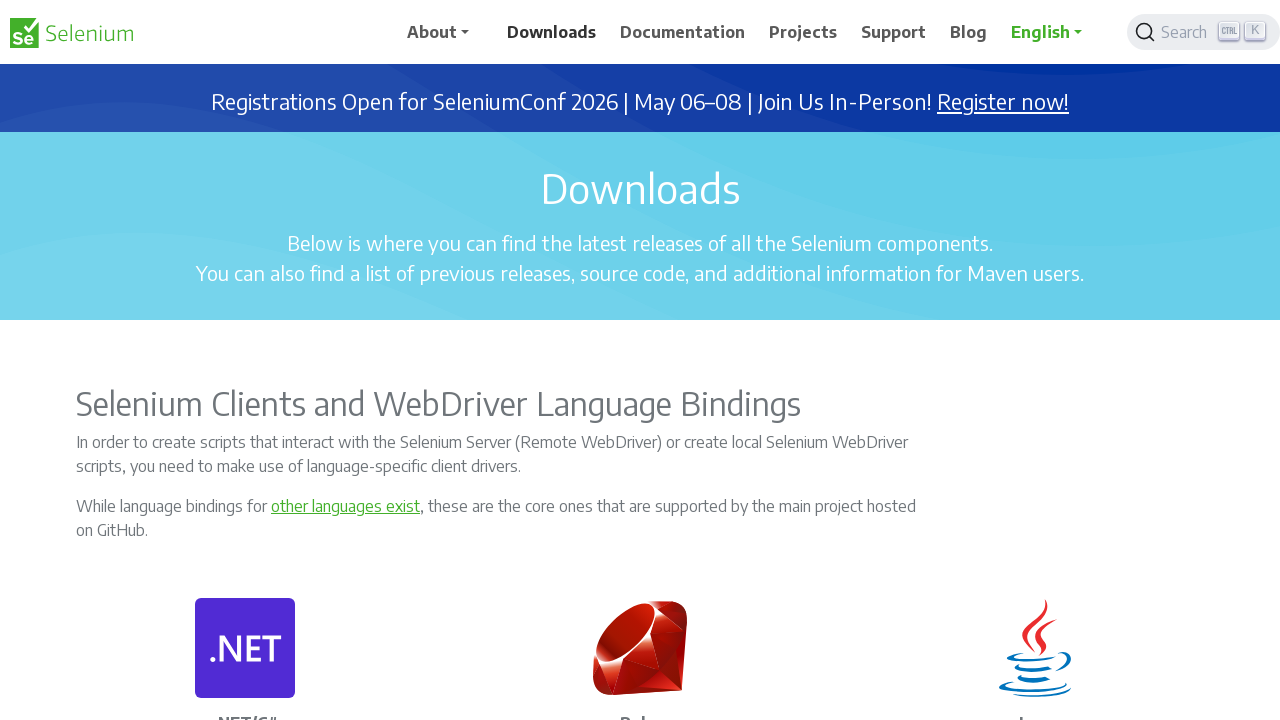

Verified Downloads page title contains 'Downloads'
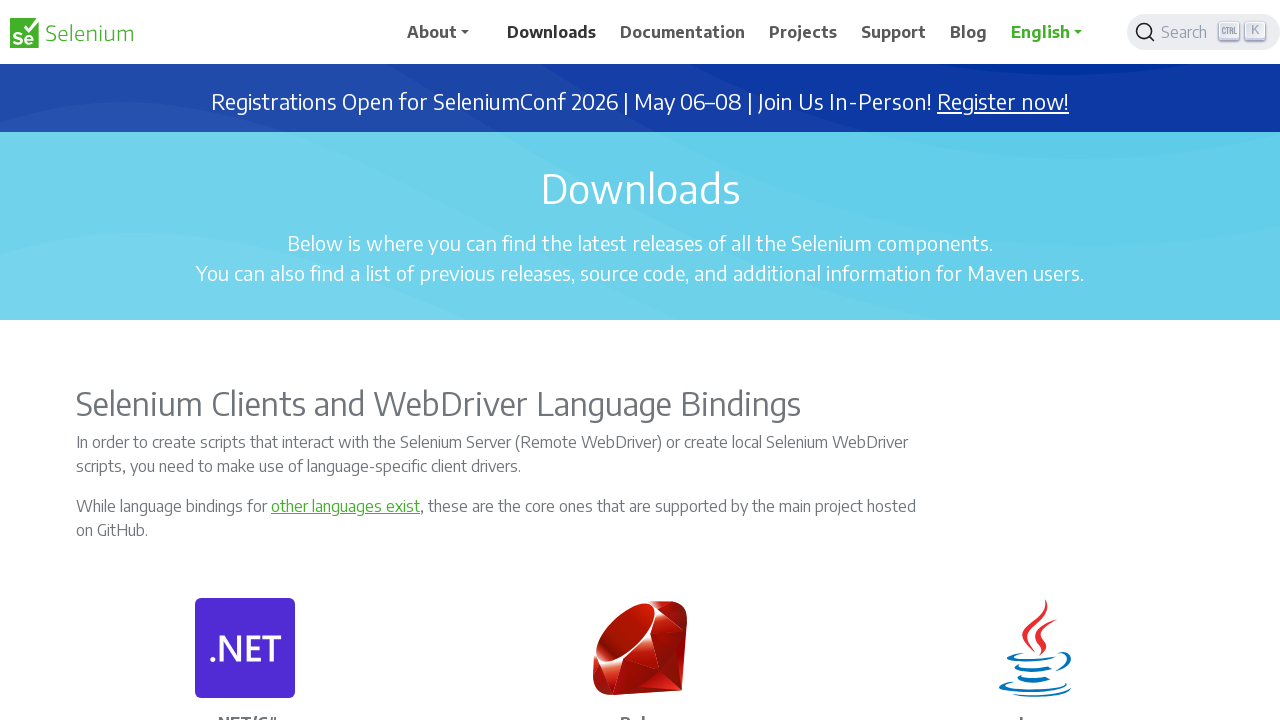

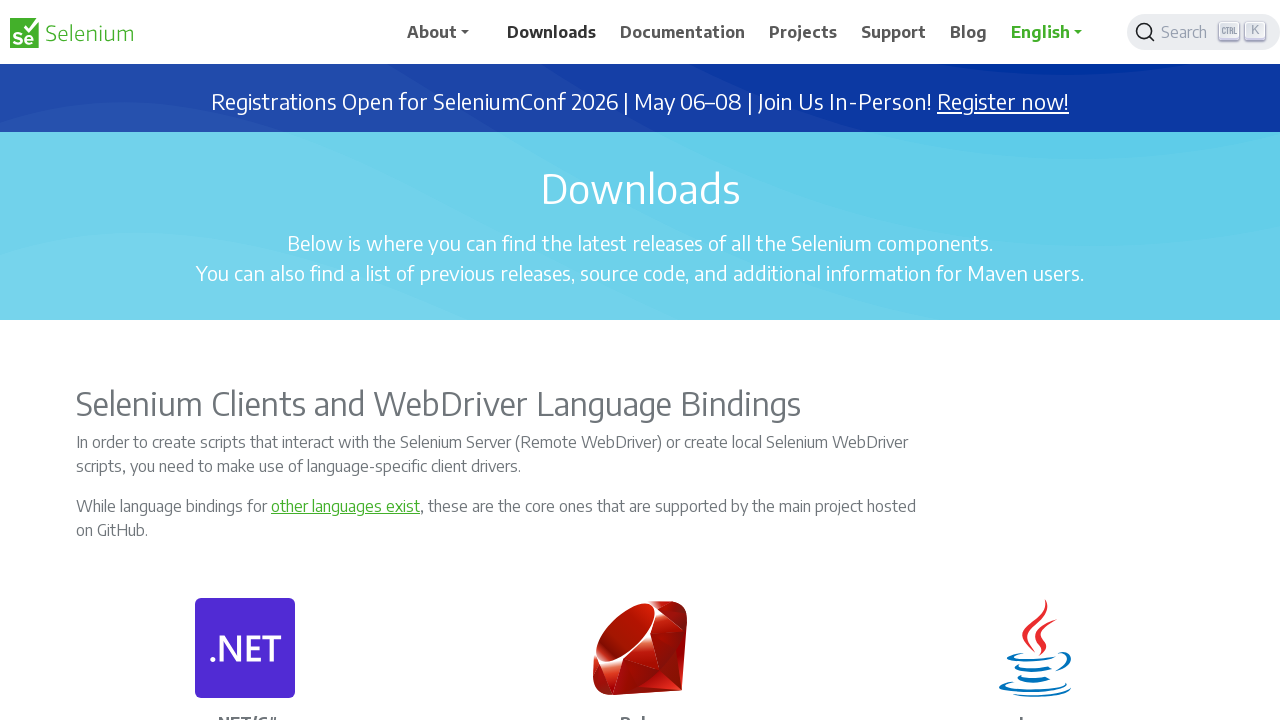